Tests file download functionality by navigating to Upload and Download section and downloading a file

Starting URL: https://www.tutorialspoint.com/selenium/practice/slider.php

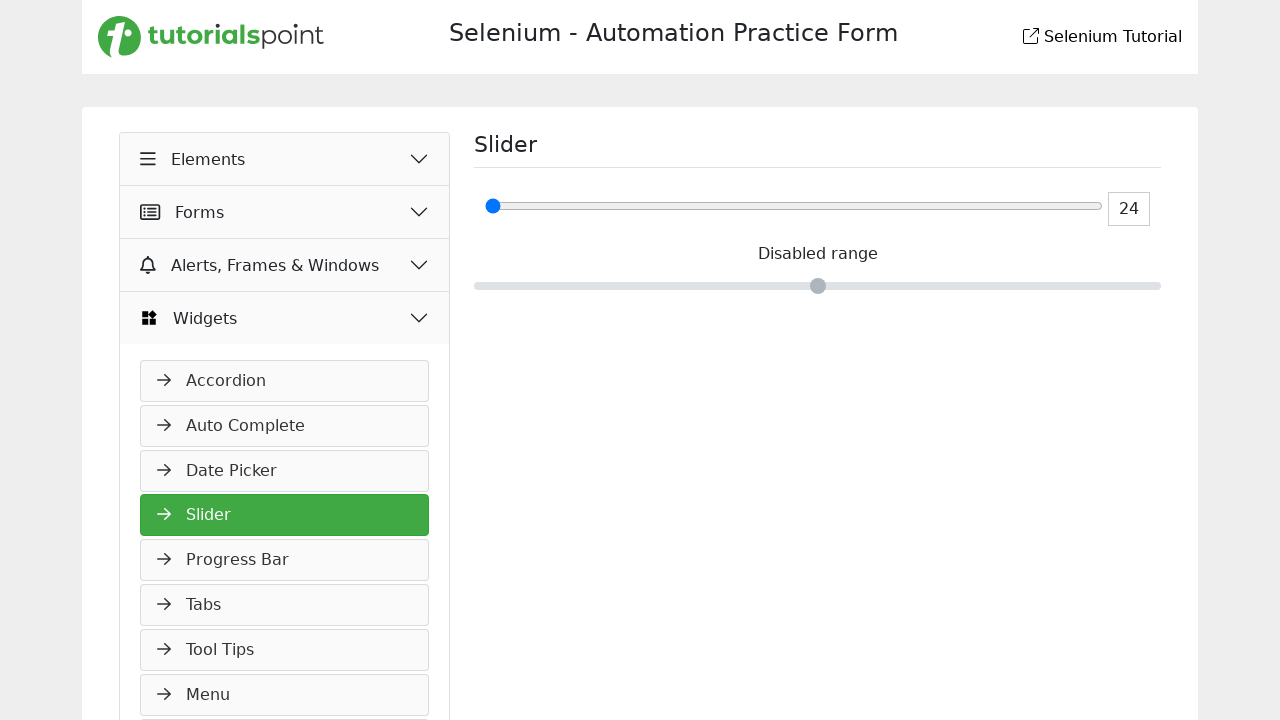

Clicked Elements button at (285, 159) on xpath=//button[normalize-space()='Elements']
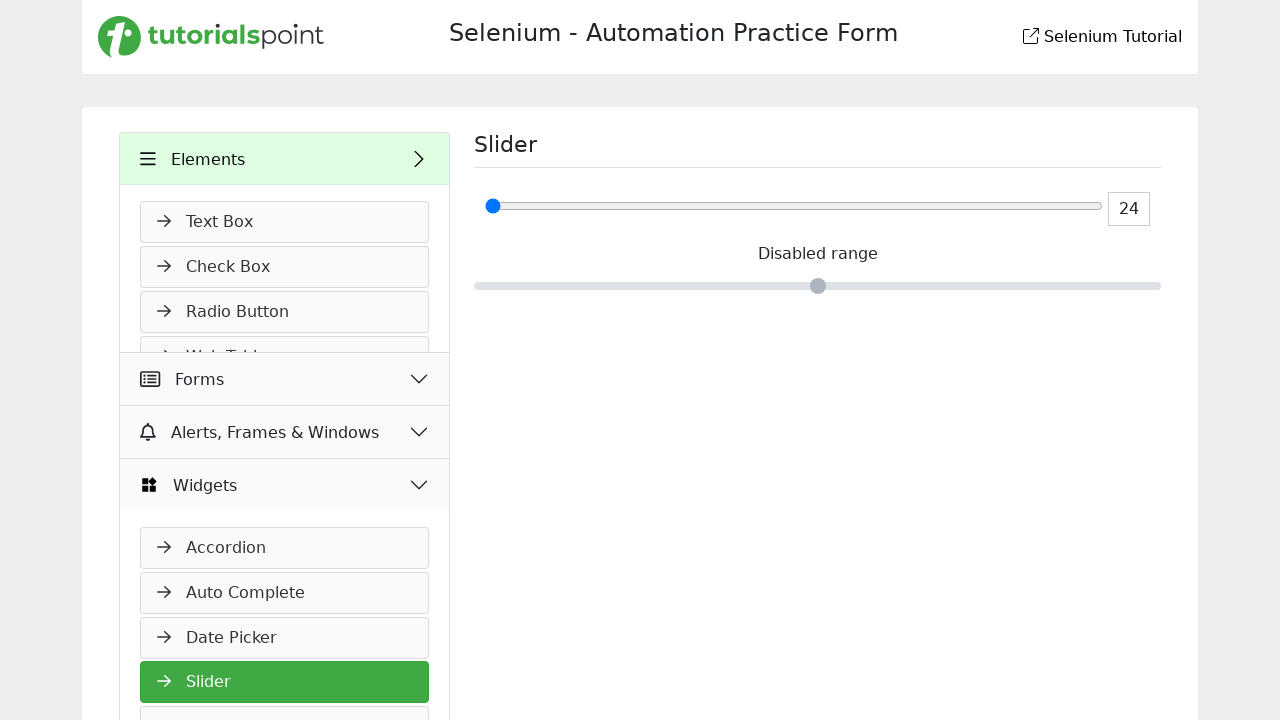

Clicked Upload and Download link at (285, 537) on xpath=//a[normalize-space()='Upload and Download']
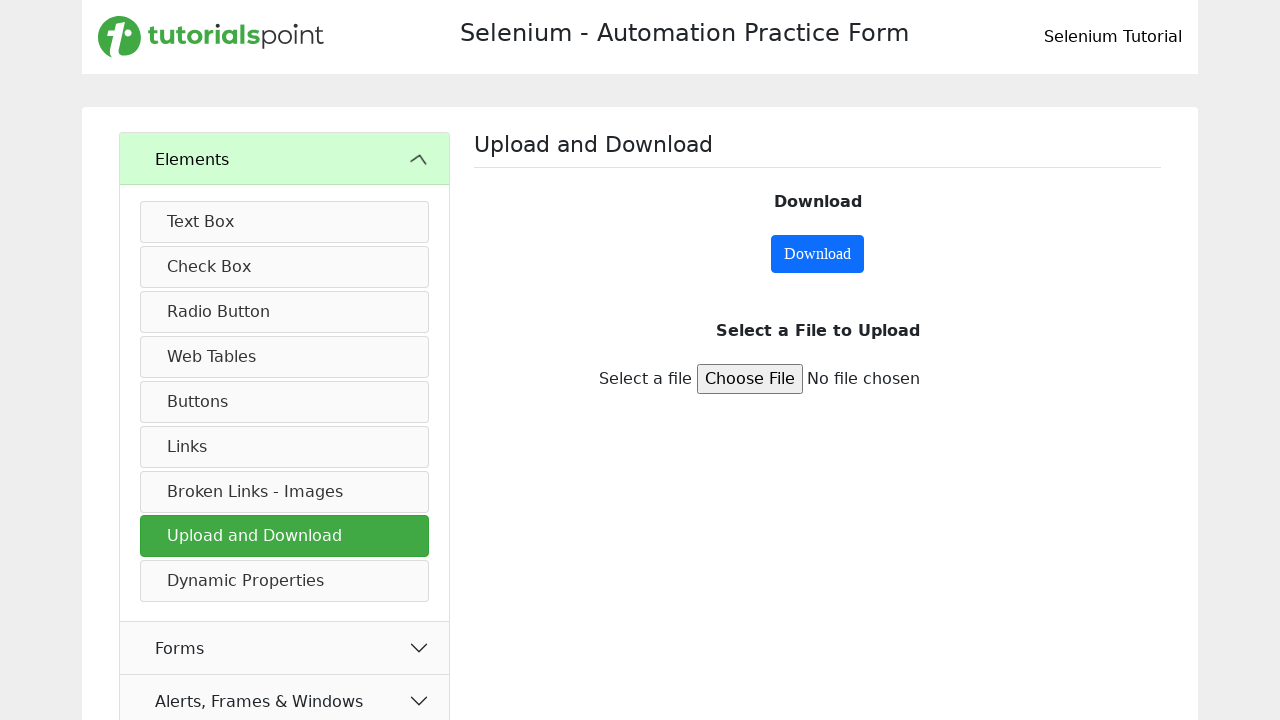

Clicked download button and initiated file download at (818, 254) on #downloadButton
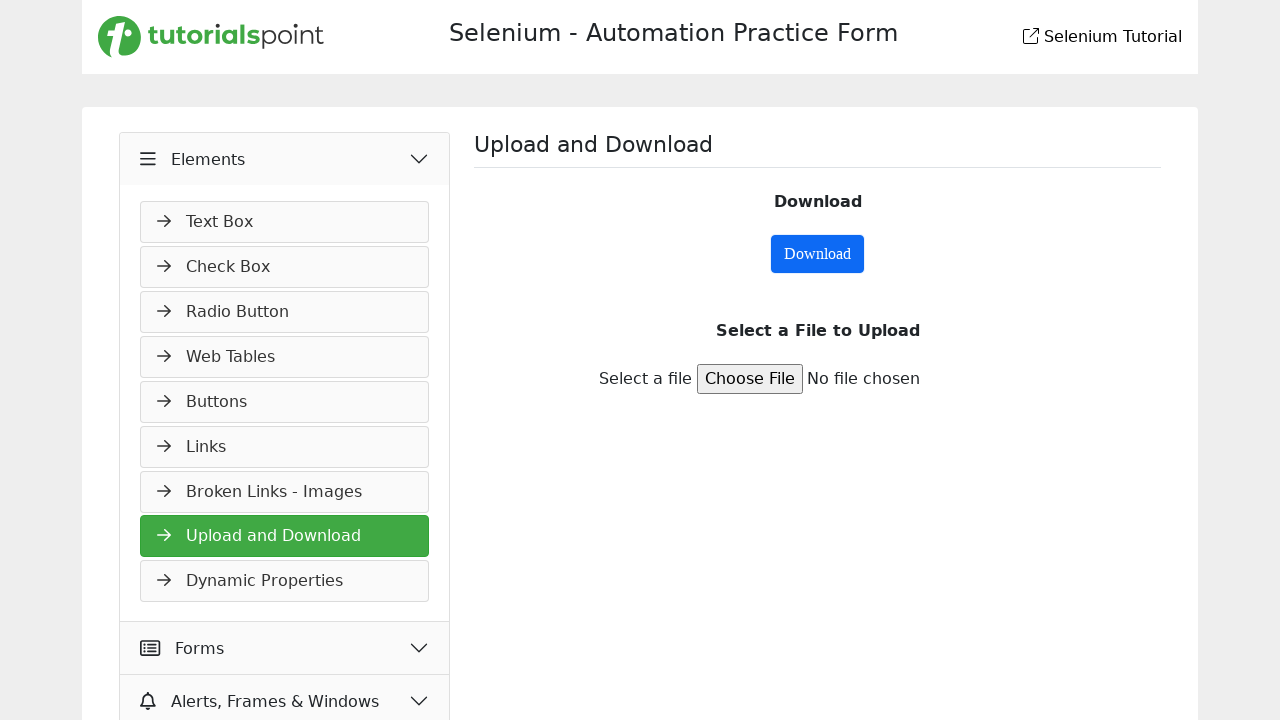

File download completed and path retrieved
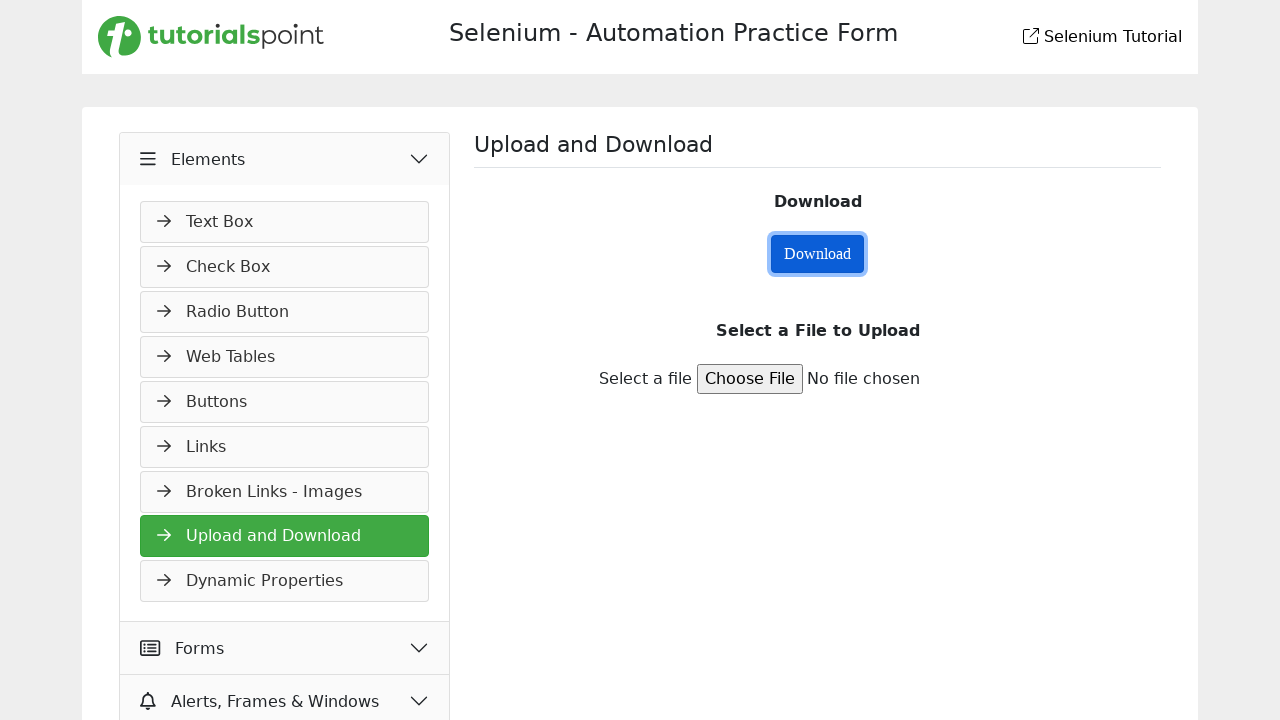

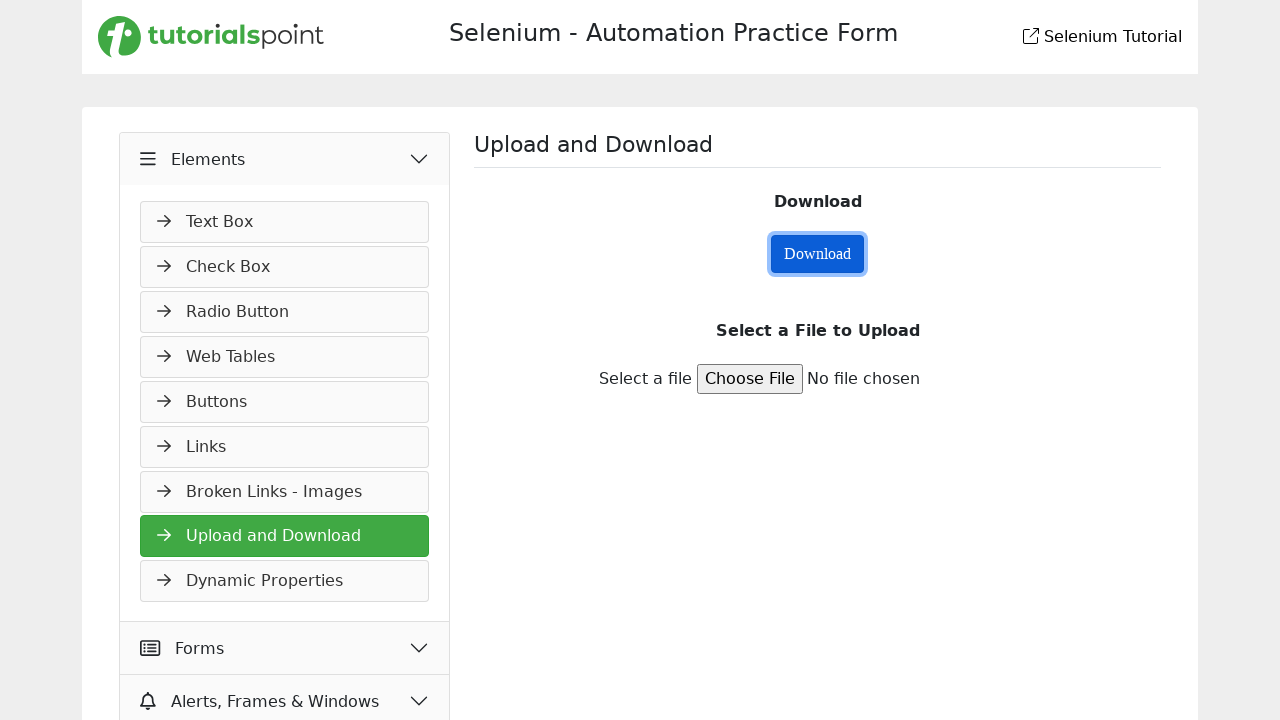